Tests the book search functionality by searching for "selenium" and verifying that the page title contains the search term.

Starting URL: https://books-pwakit.appspot.com/

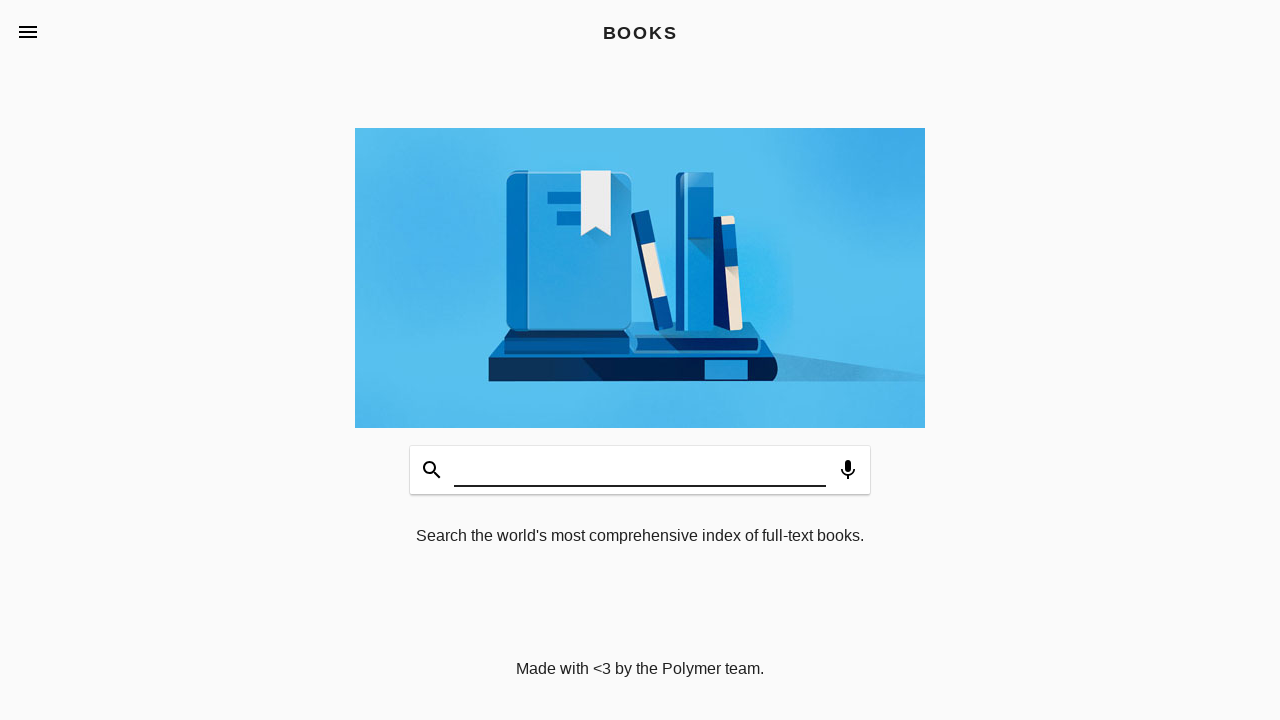

Accessed shadow DOM to find search input element
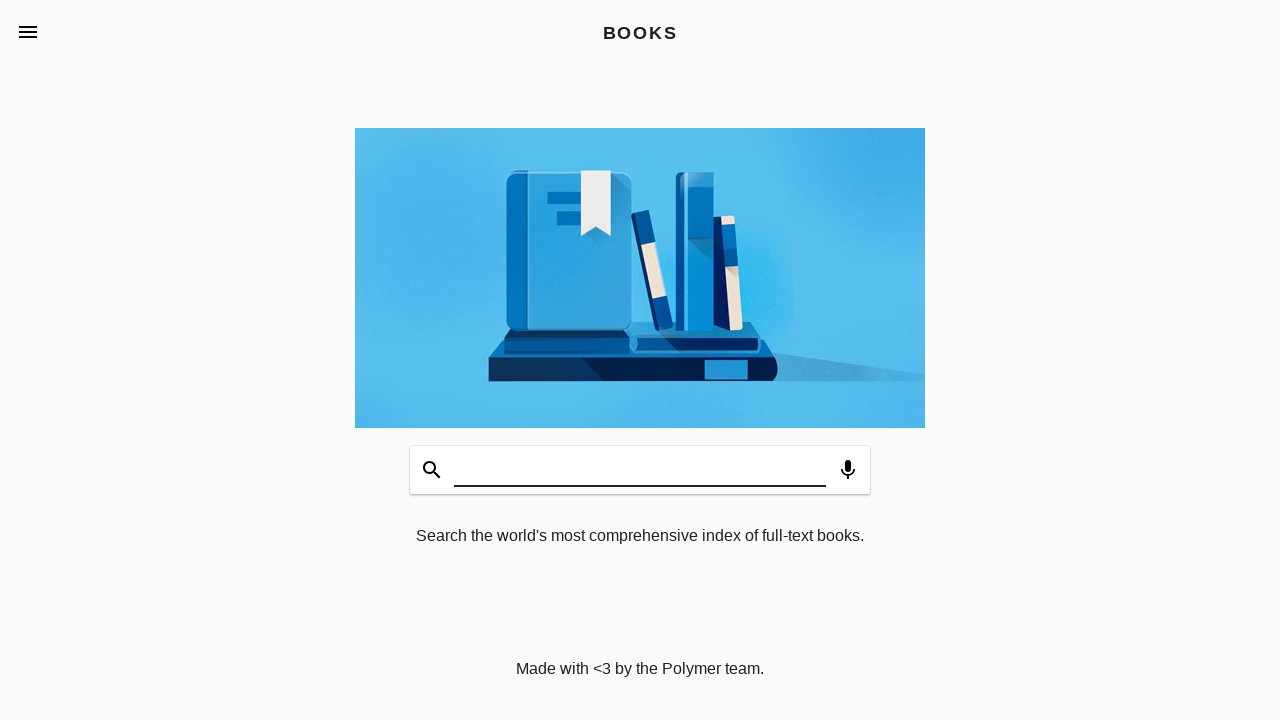

Filled search box with 'selenium'
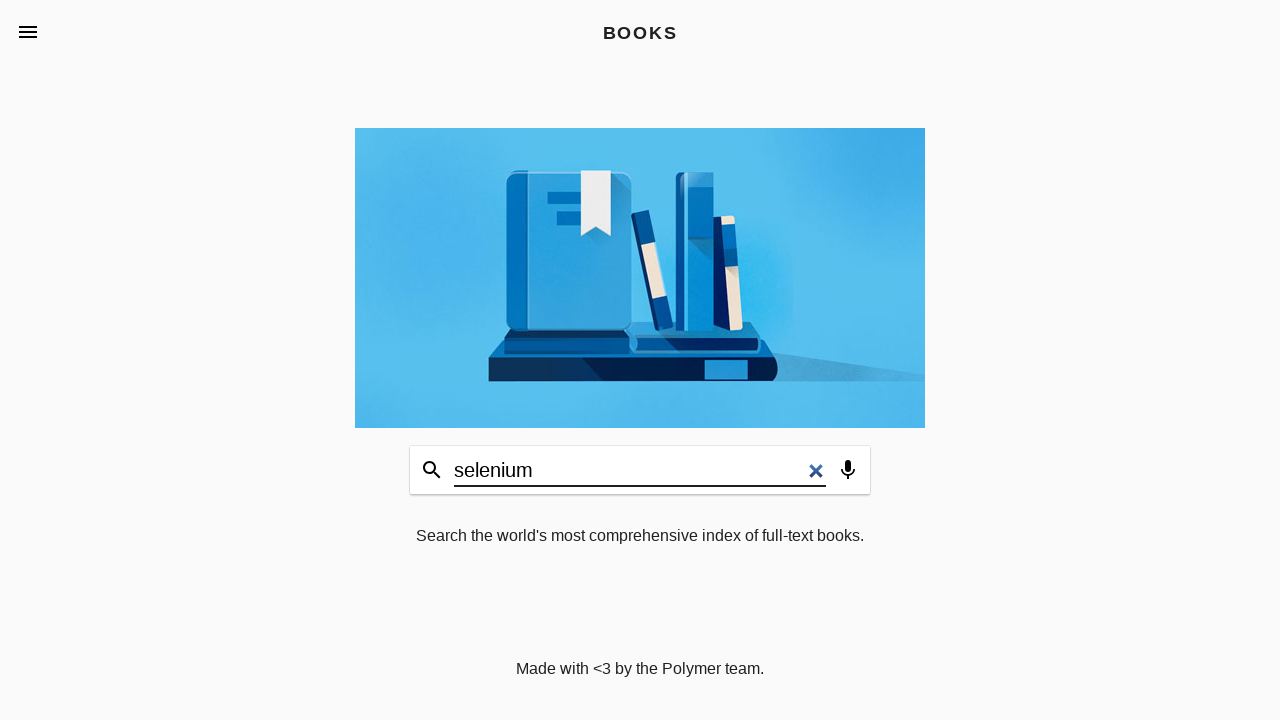

Pressed Enter to submit search
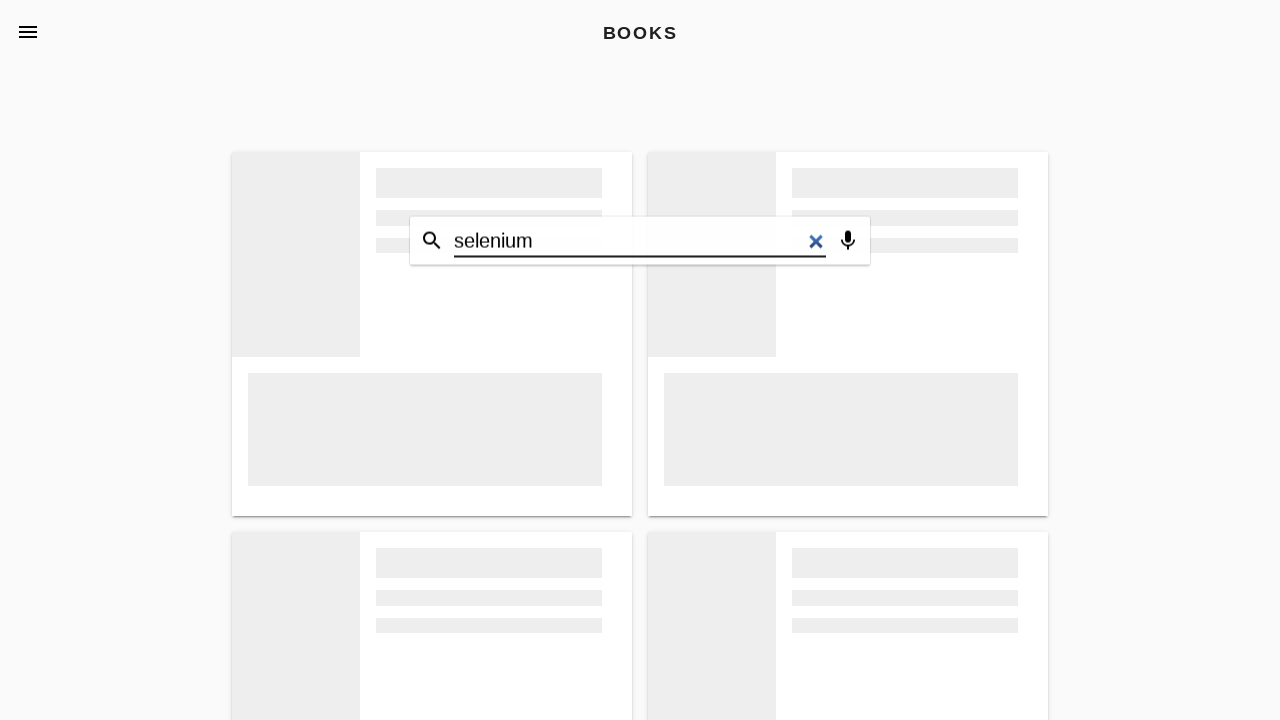

Waited 1000ms for page to update after search
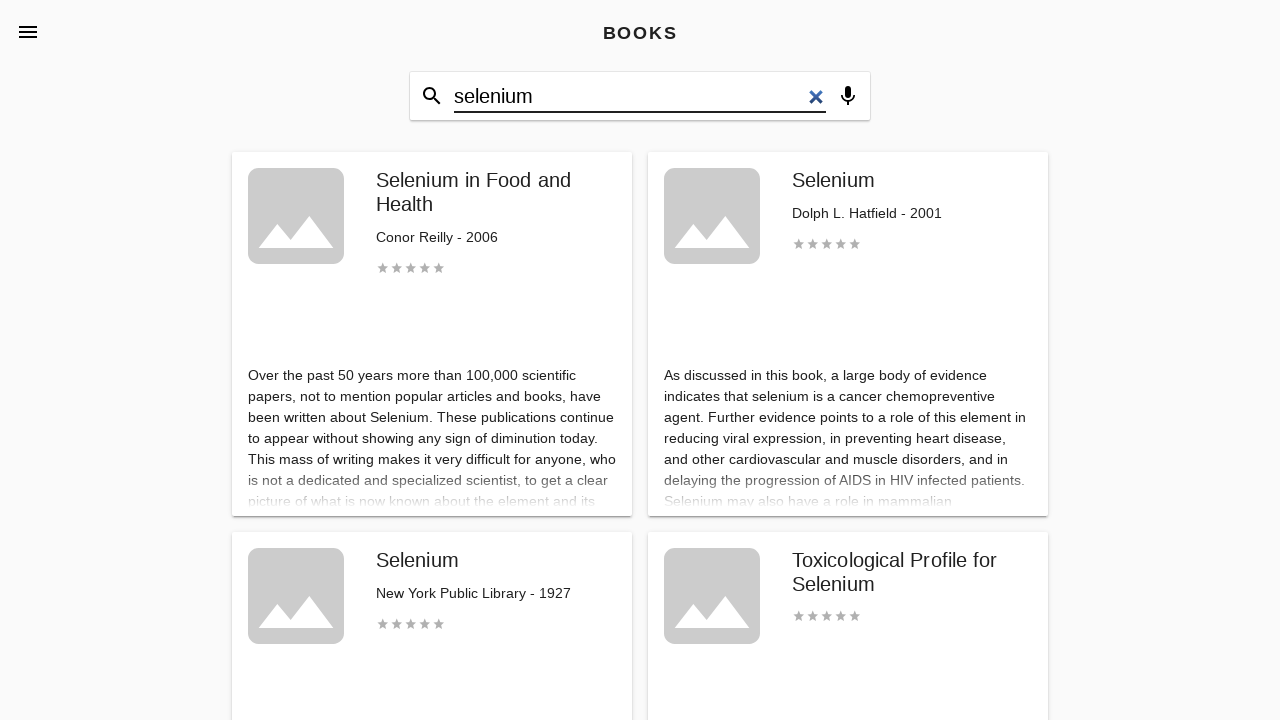

Verified page title contains 'selenium': selenium - Books
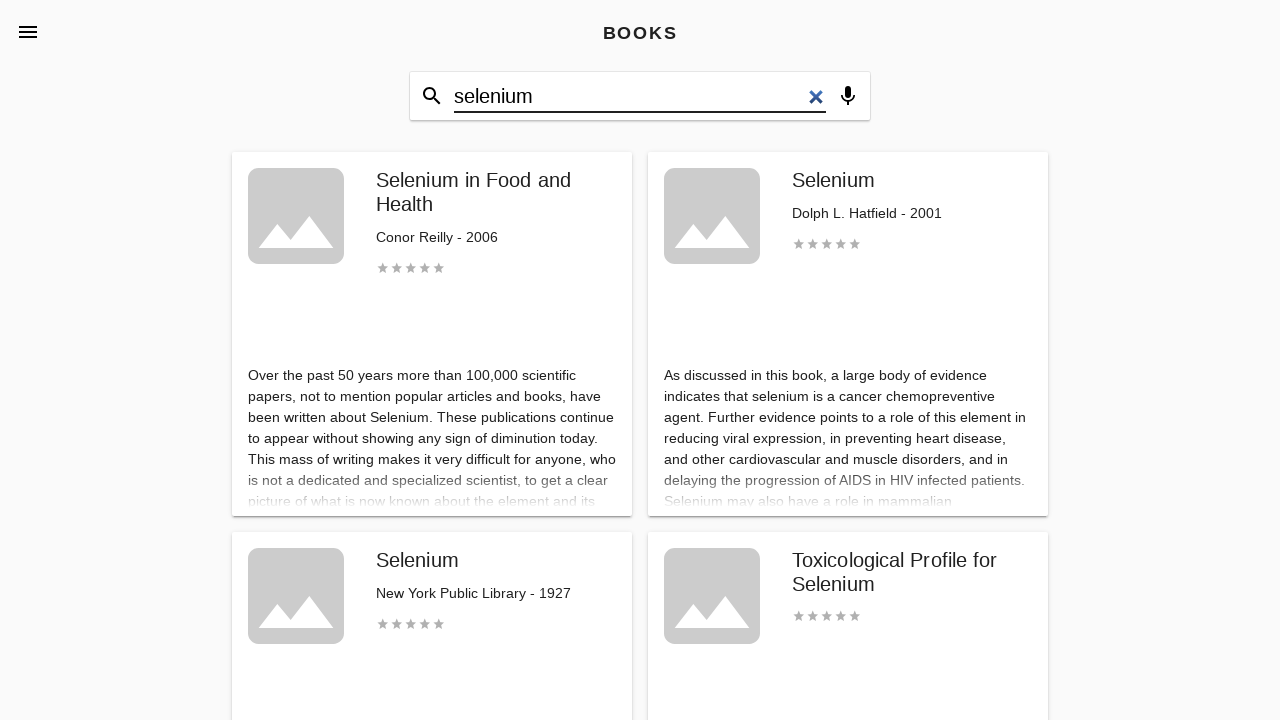

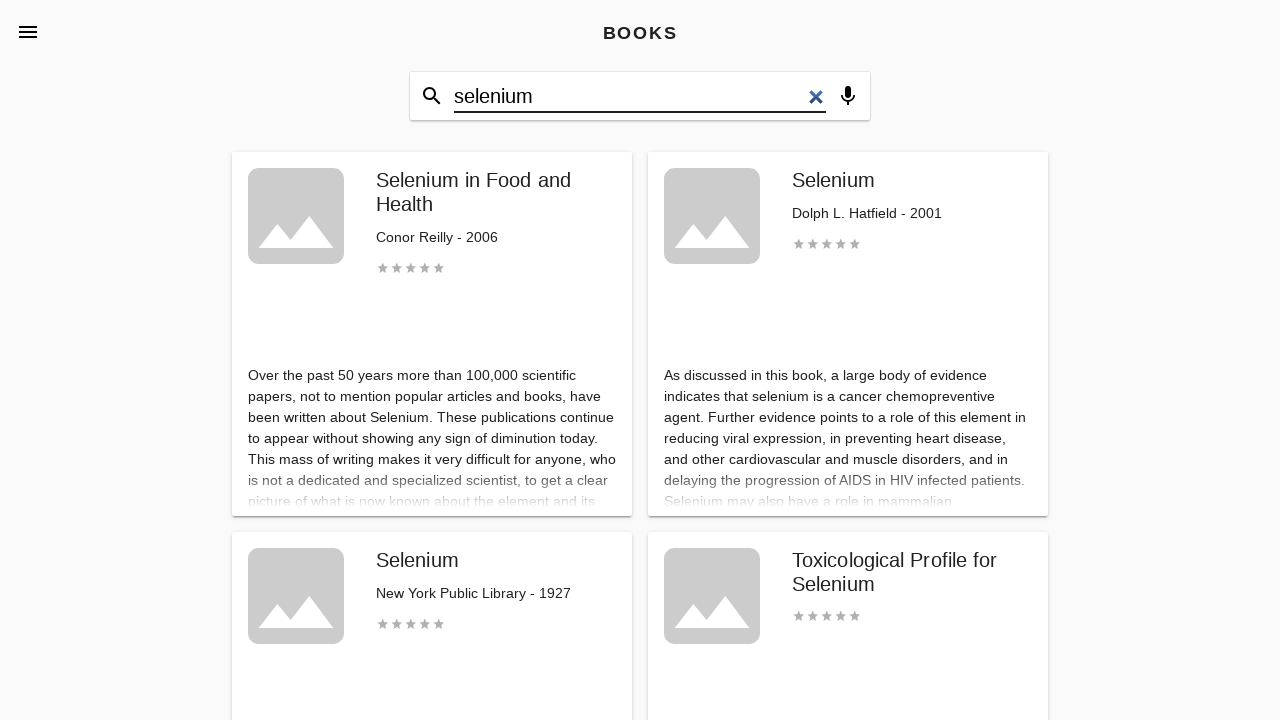